Tests clicking on a JavaScript exception button to trigger a JS error

Starting URL: https://www.selenium.dev/selenium/web/bidi/logEntryAdded.html

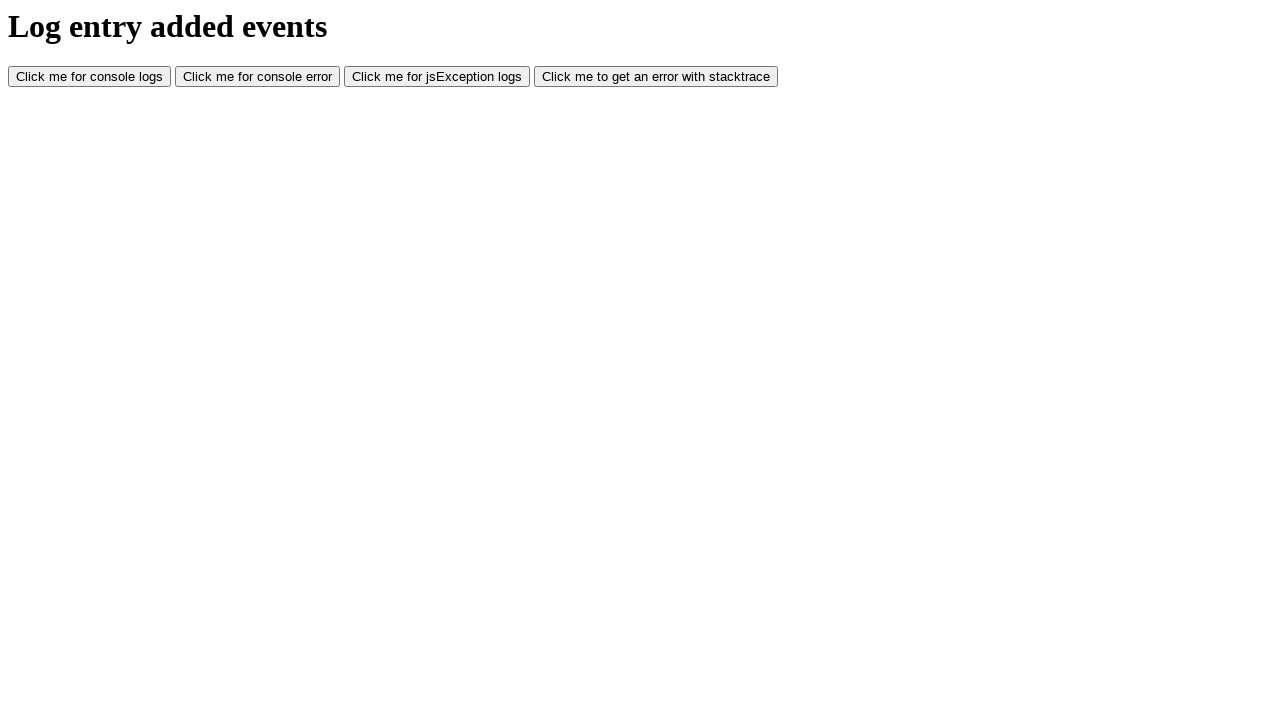

Navigated to logEntryAdded.html test page
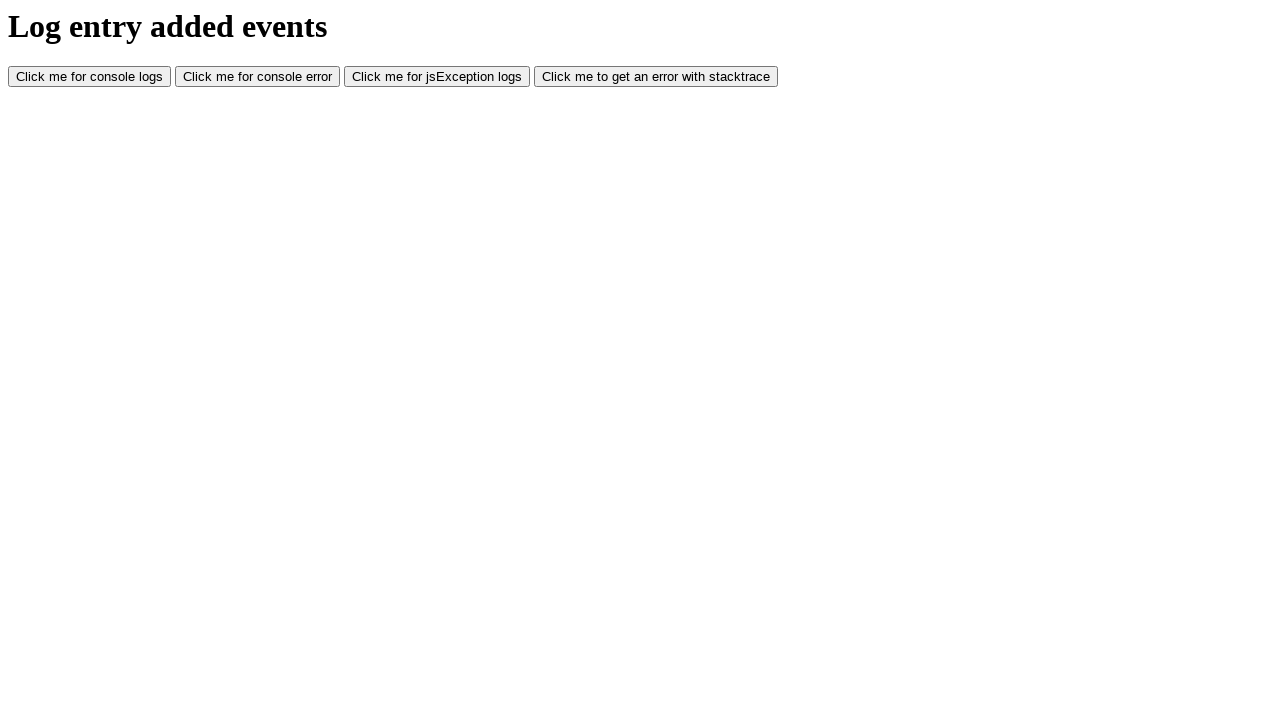

Clicked the JavaScript exception button to trigger JS error at (437, 77) on #jsException
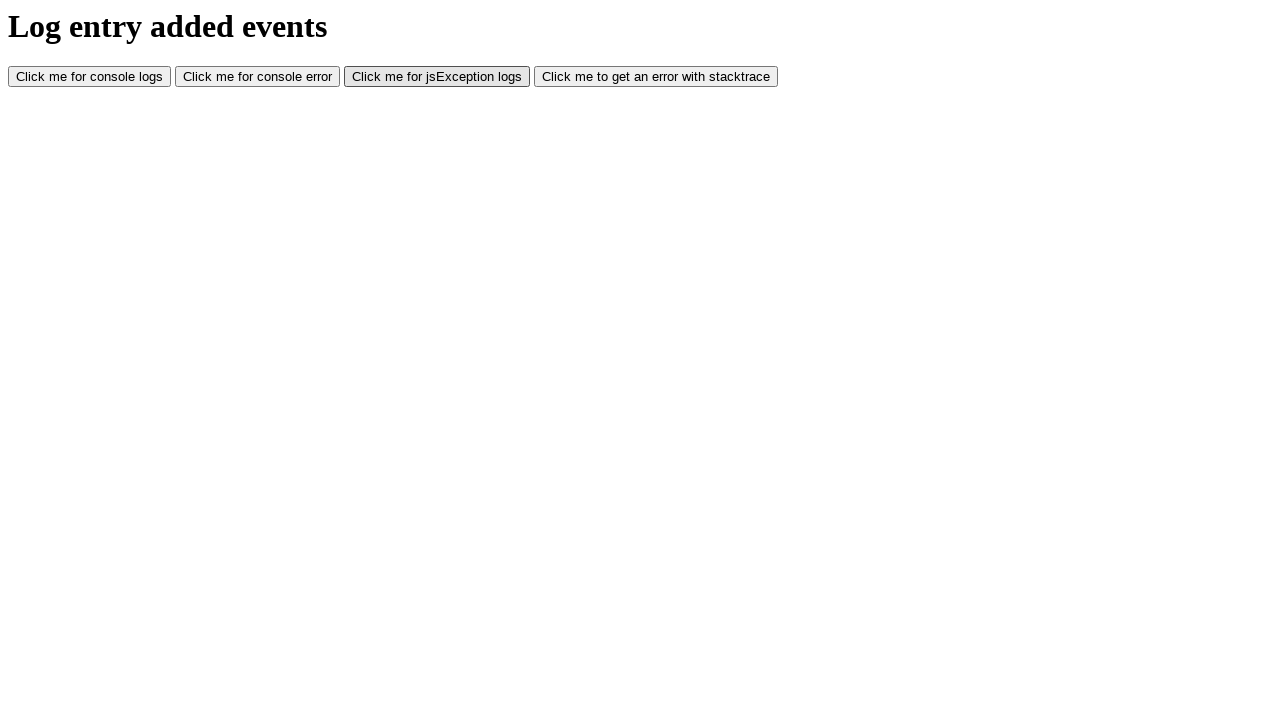

Waited 500ms for response/state change after JS exception
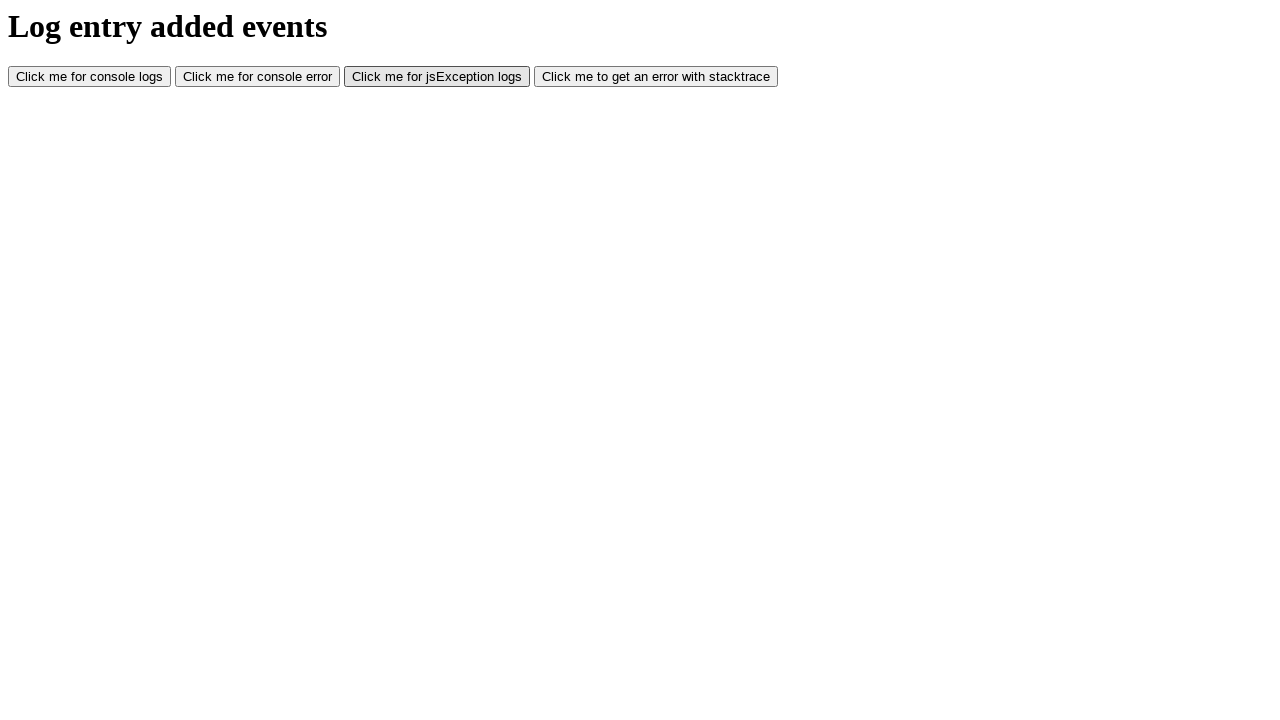

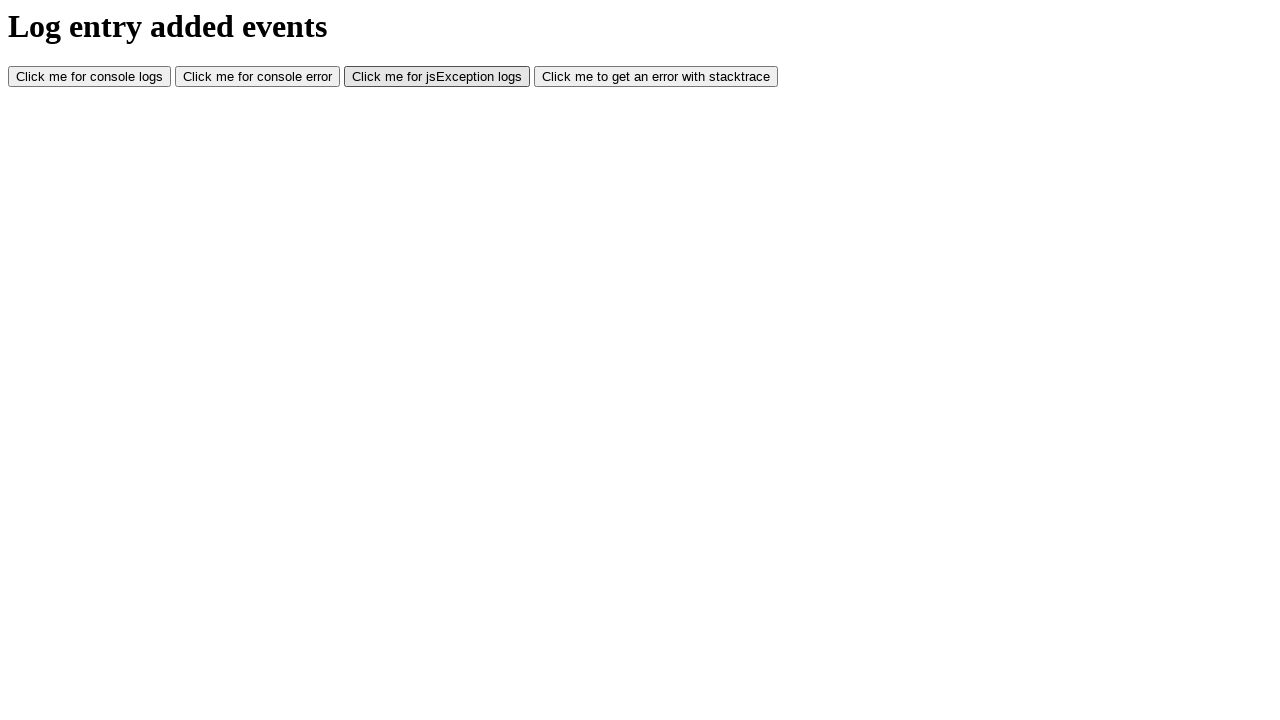